Tests drag and drop functionality on jQuery UI demo page by dragging an element from source to destination within an iframe

Starting URL: https://jqueryui.com/droppable/

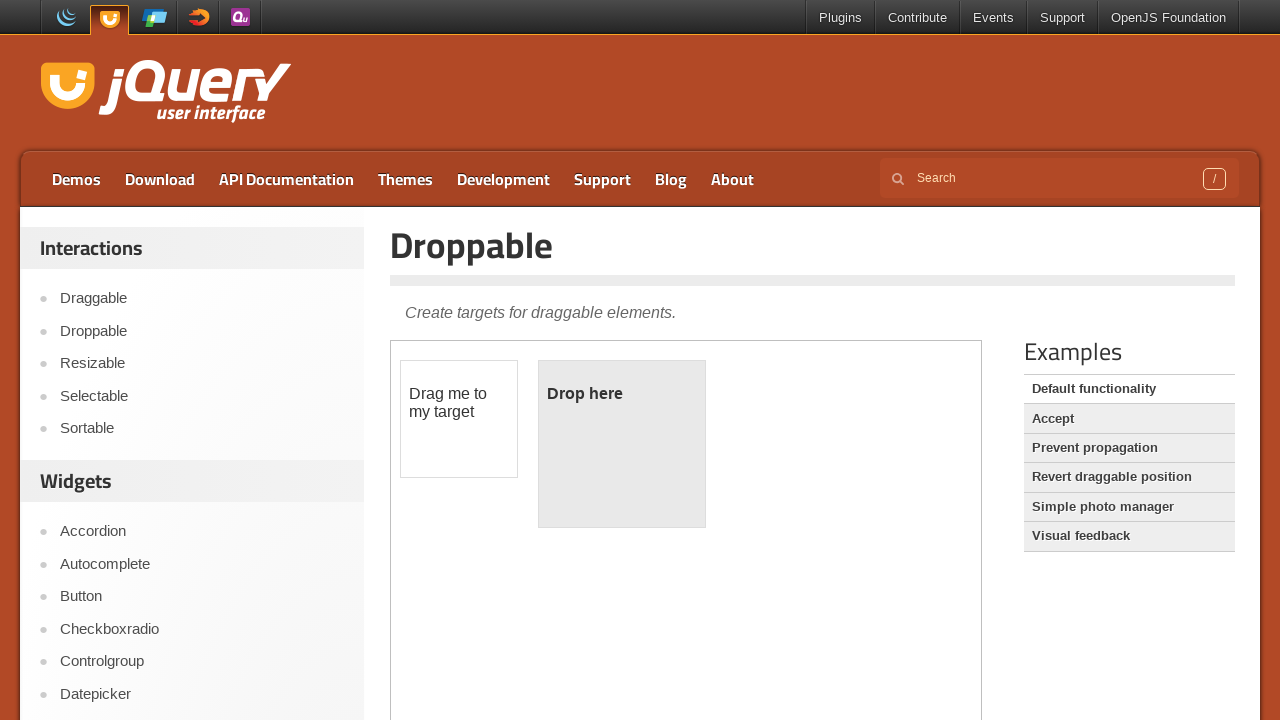

Located the demo iframe containing drag and drop elements
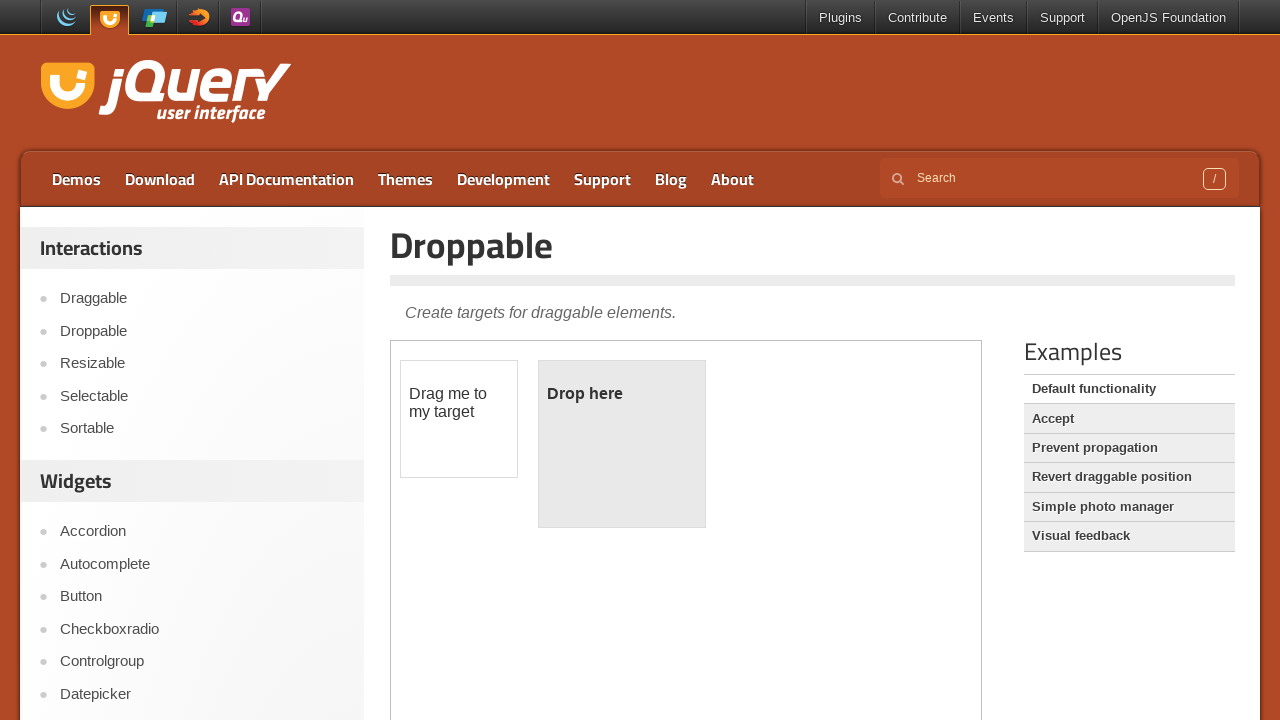

Located the draggable source element
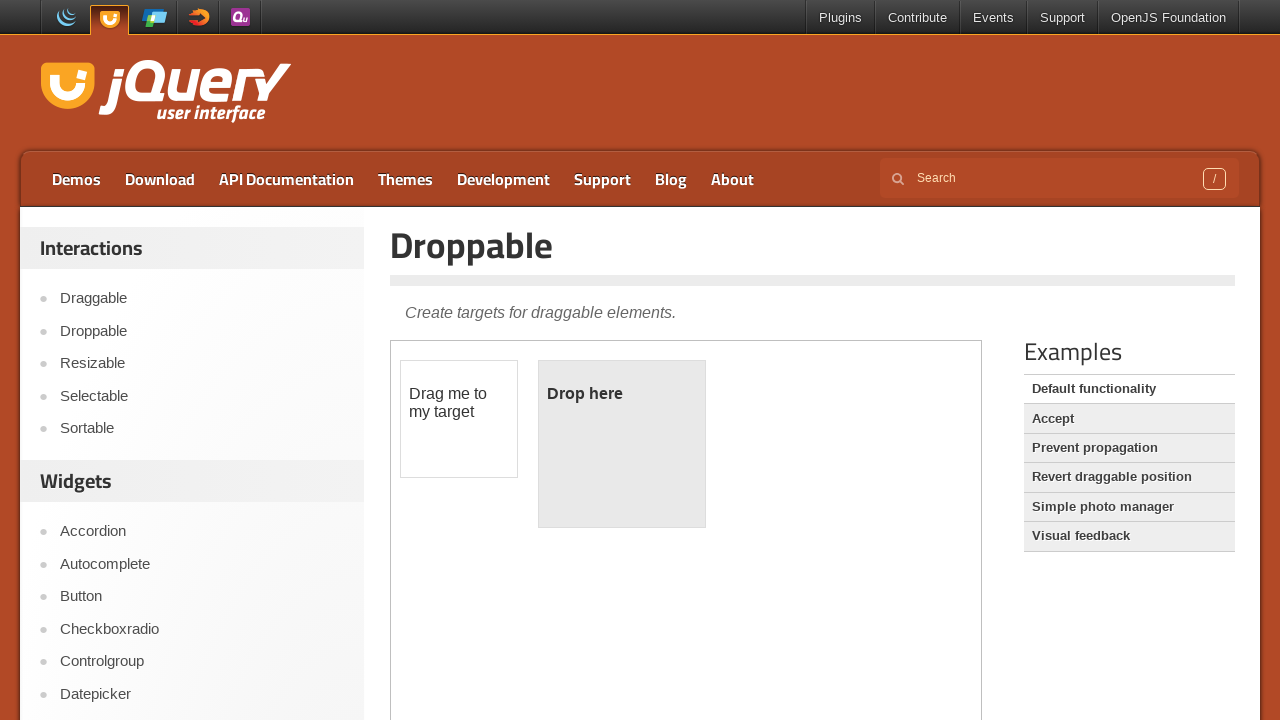

Located the droppable destination element
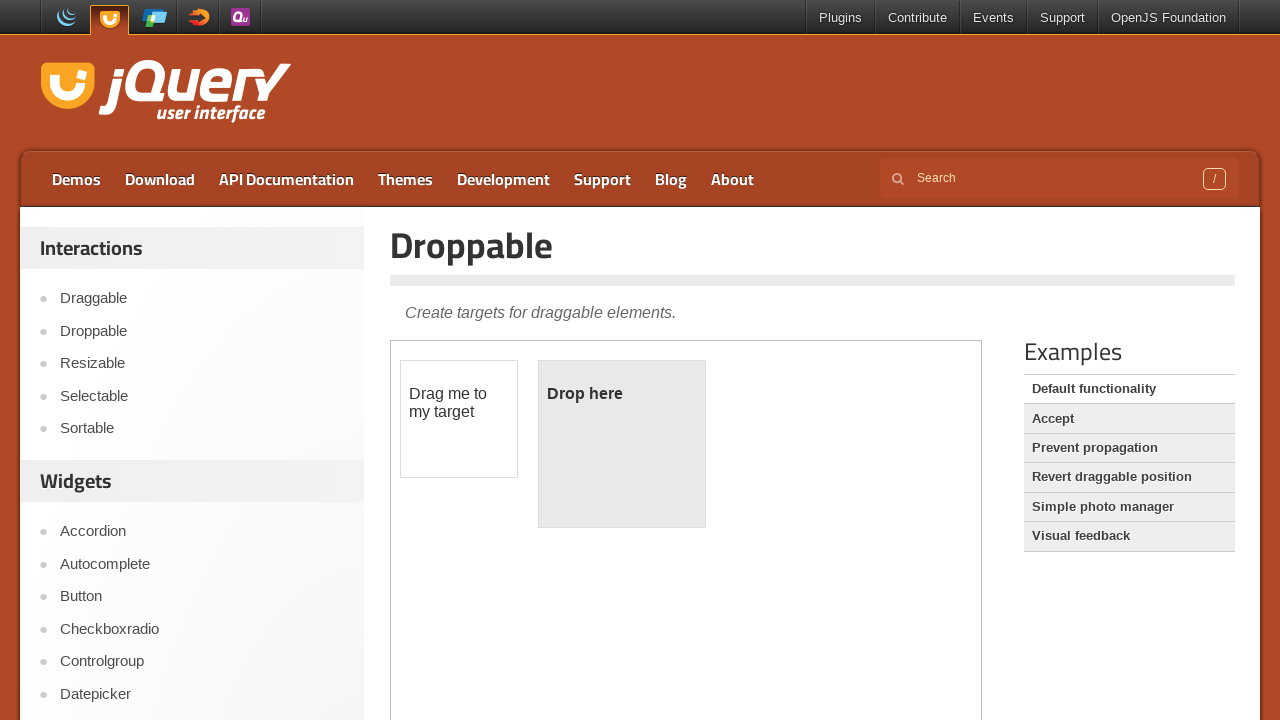

Dragged source element to destination element at (622, 444)
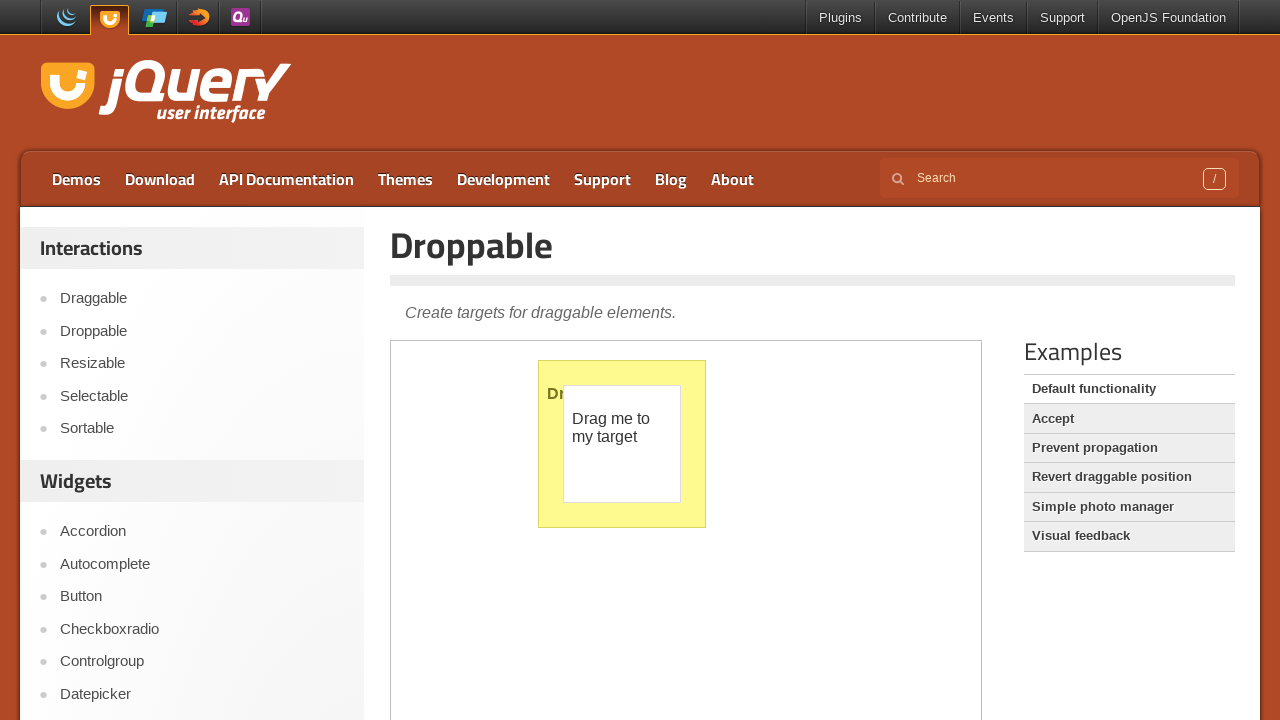

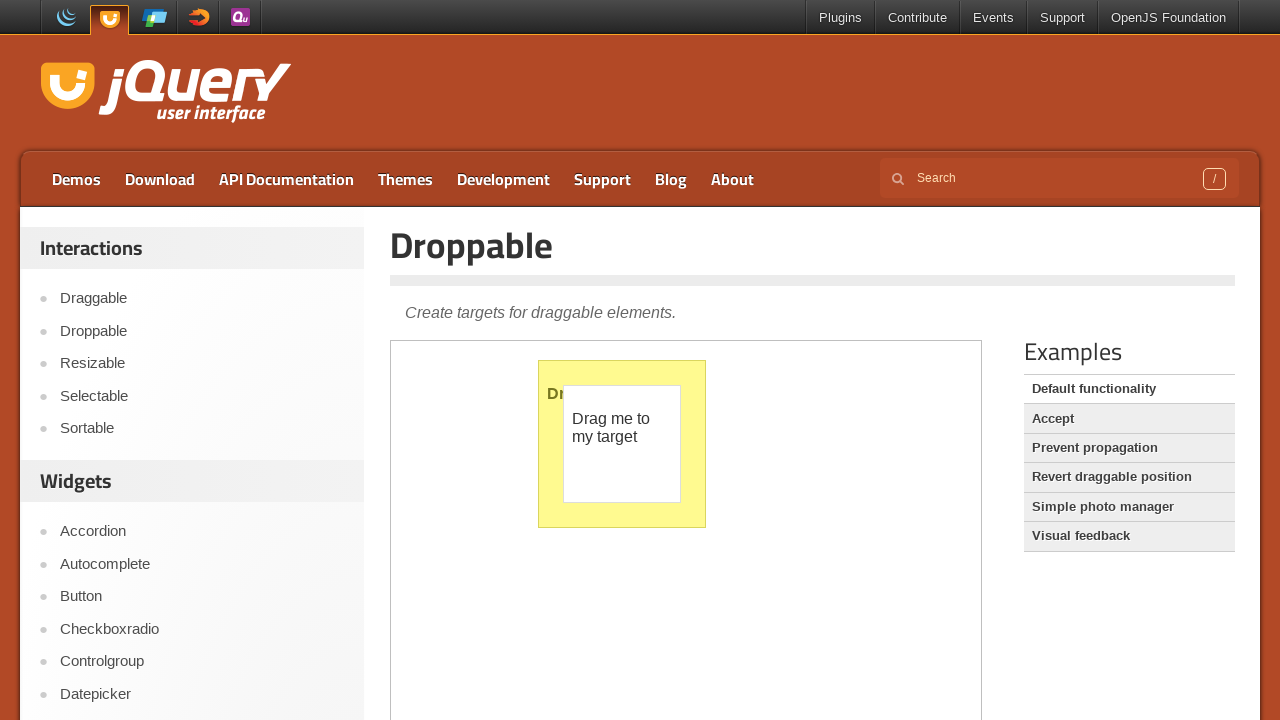